Tests checkbox interaction by finding and clicking on checkboxes

Starting URL: https://the-internet.herokuapp.com/checkboxes

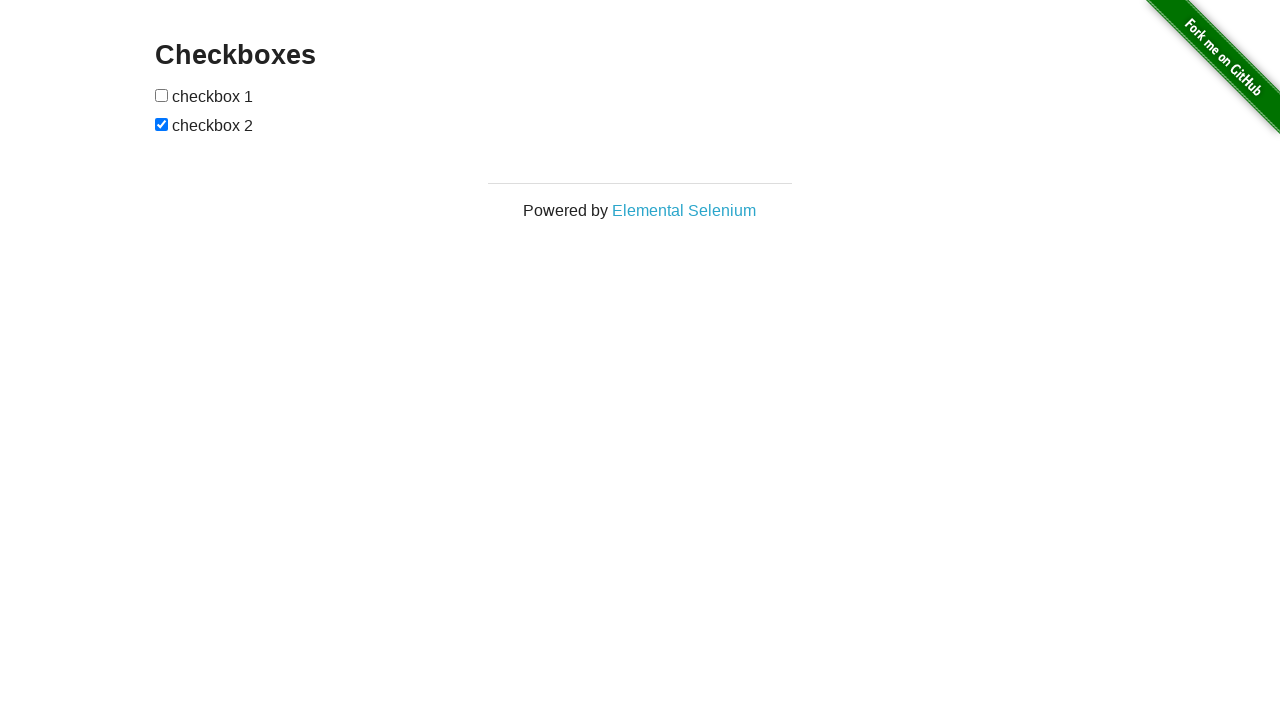

Navigated to checkbox test page
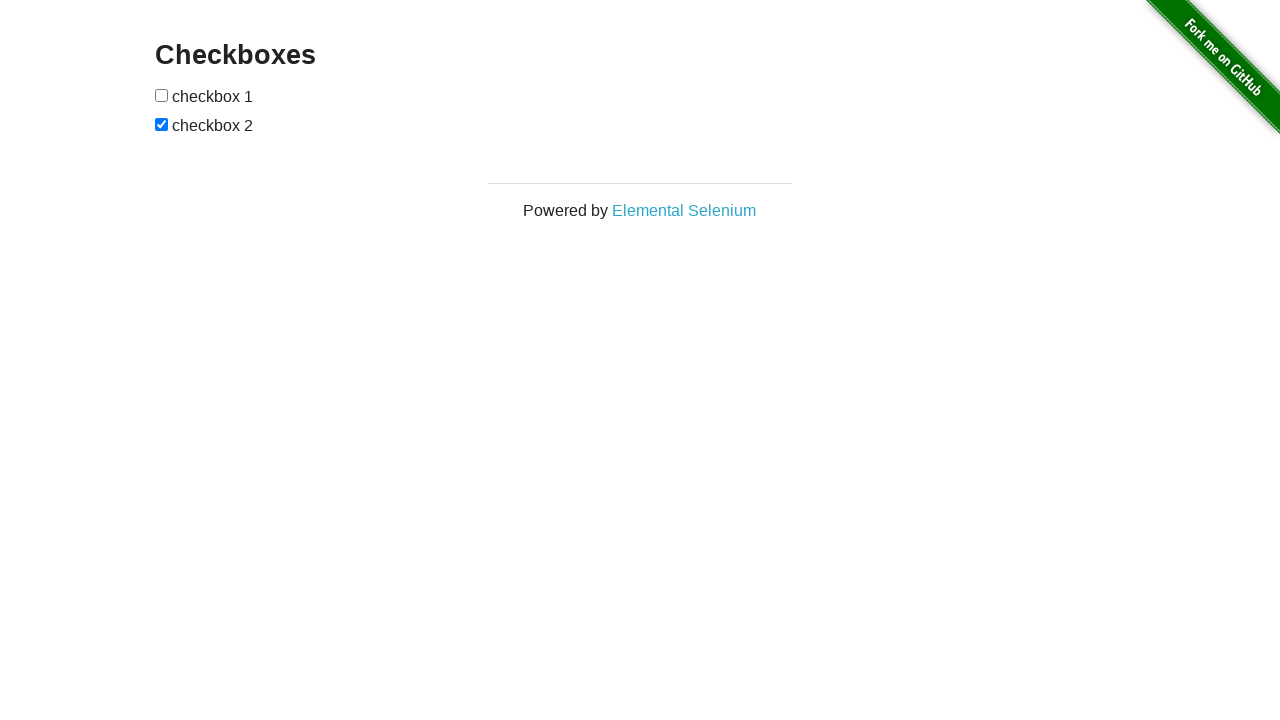

Clicked the first checkbox at (162, 95) on input[type='checkbox'] >> nth=0
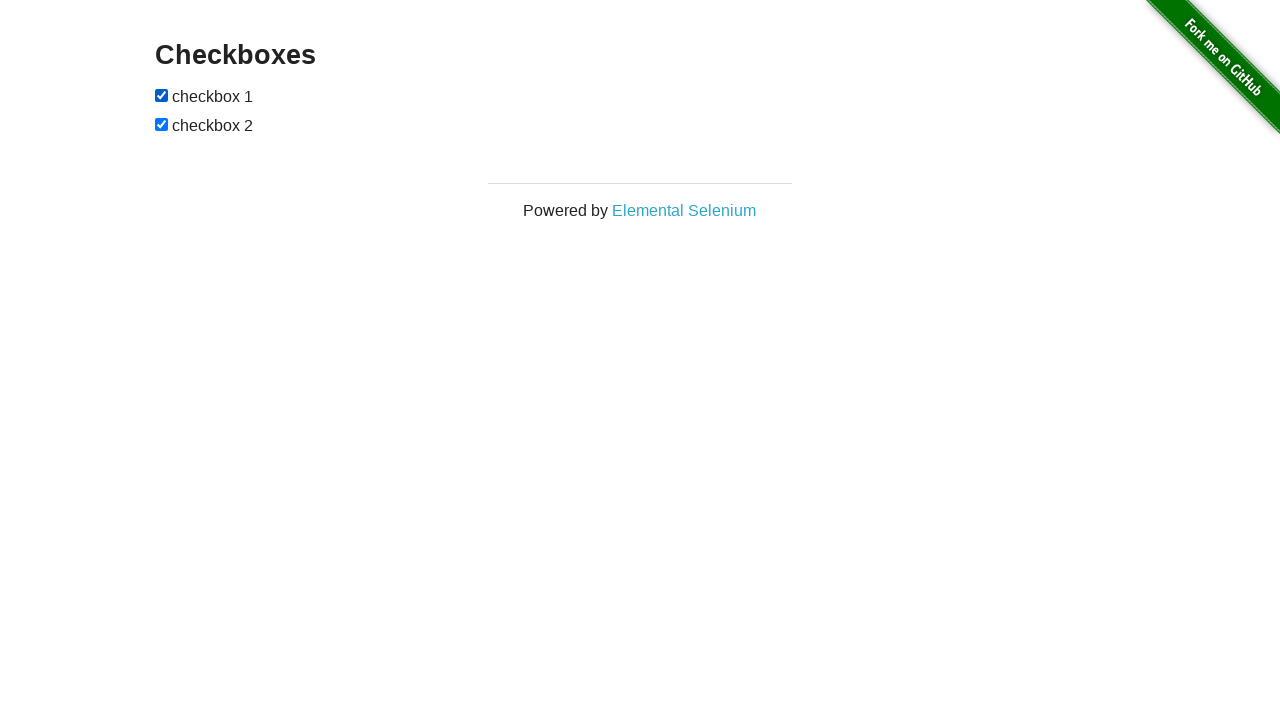

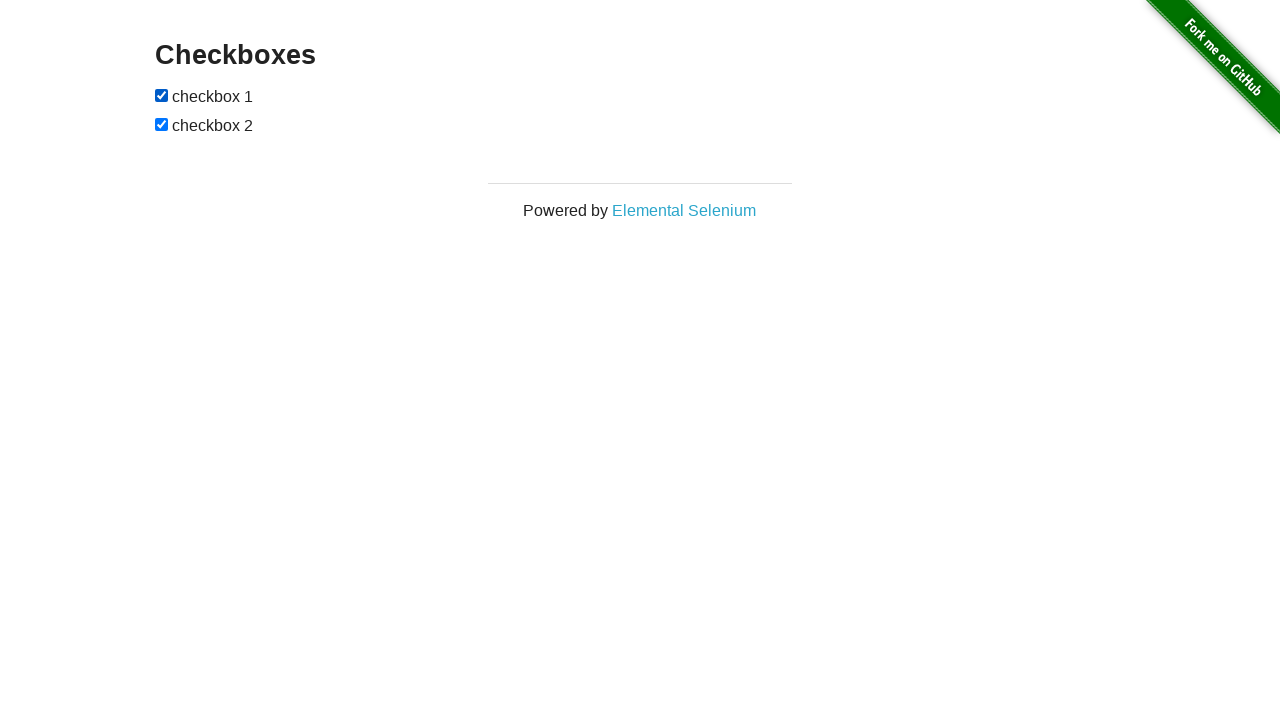